Basic browser initialization test that navigates to the LeafTaps OpenTaps application and maximizes the browser window

Starting URL: http://leaftaps.com/opentaps/control/main

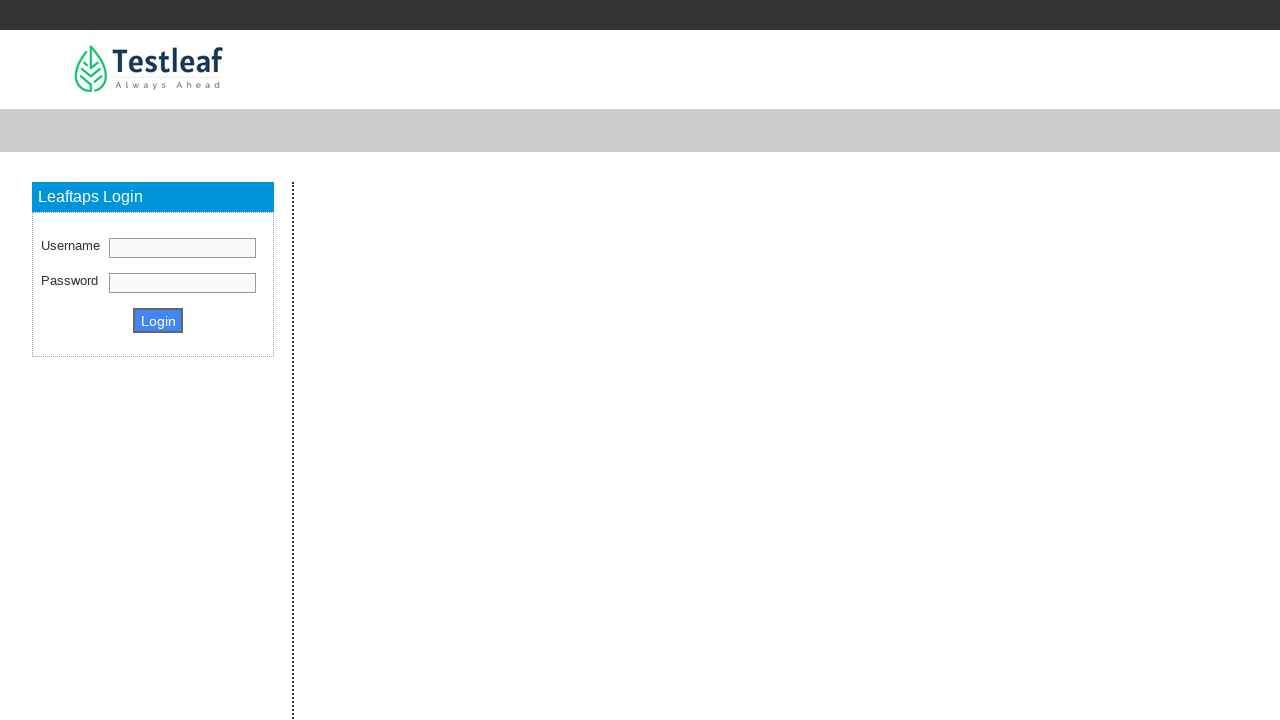

Set browser viewport to 1920x1080 (maximized window)
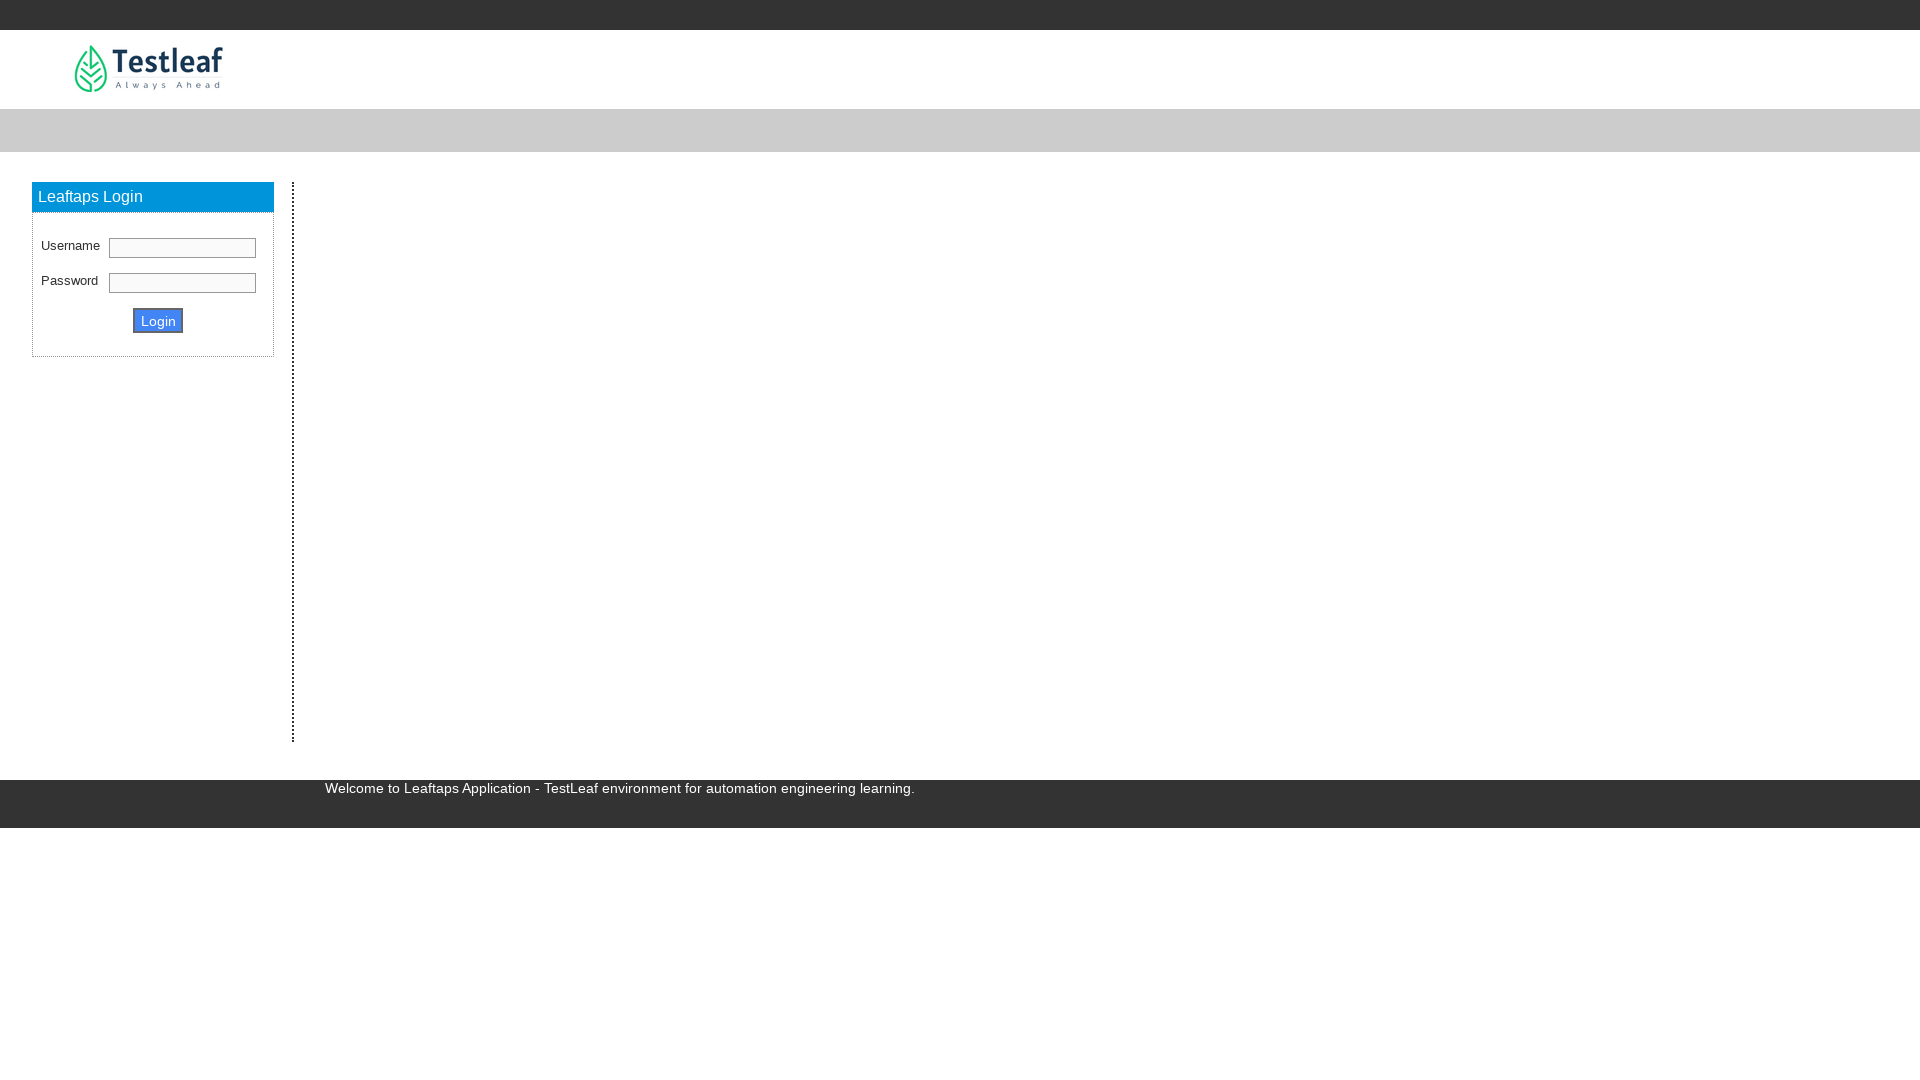

LeafTaps OpenTaps application page loaded (domcontentloaded)
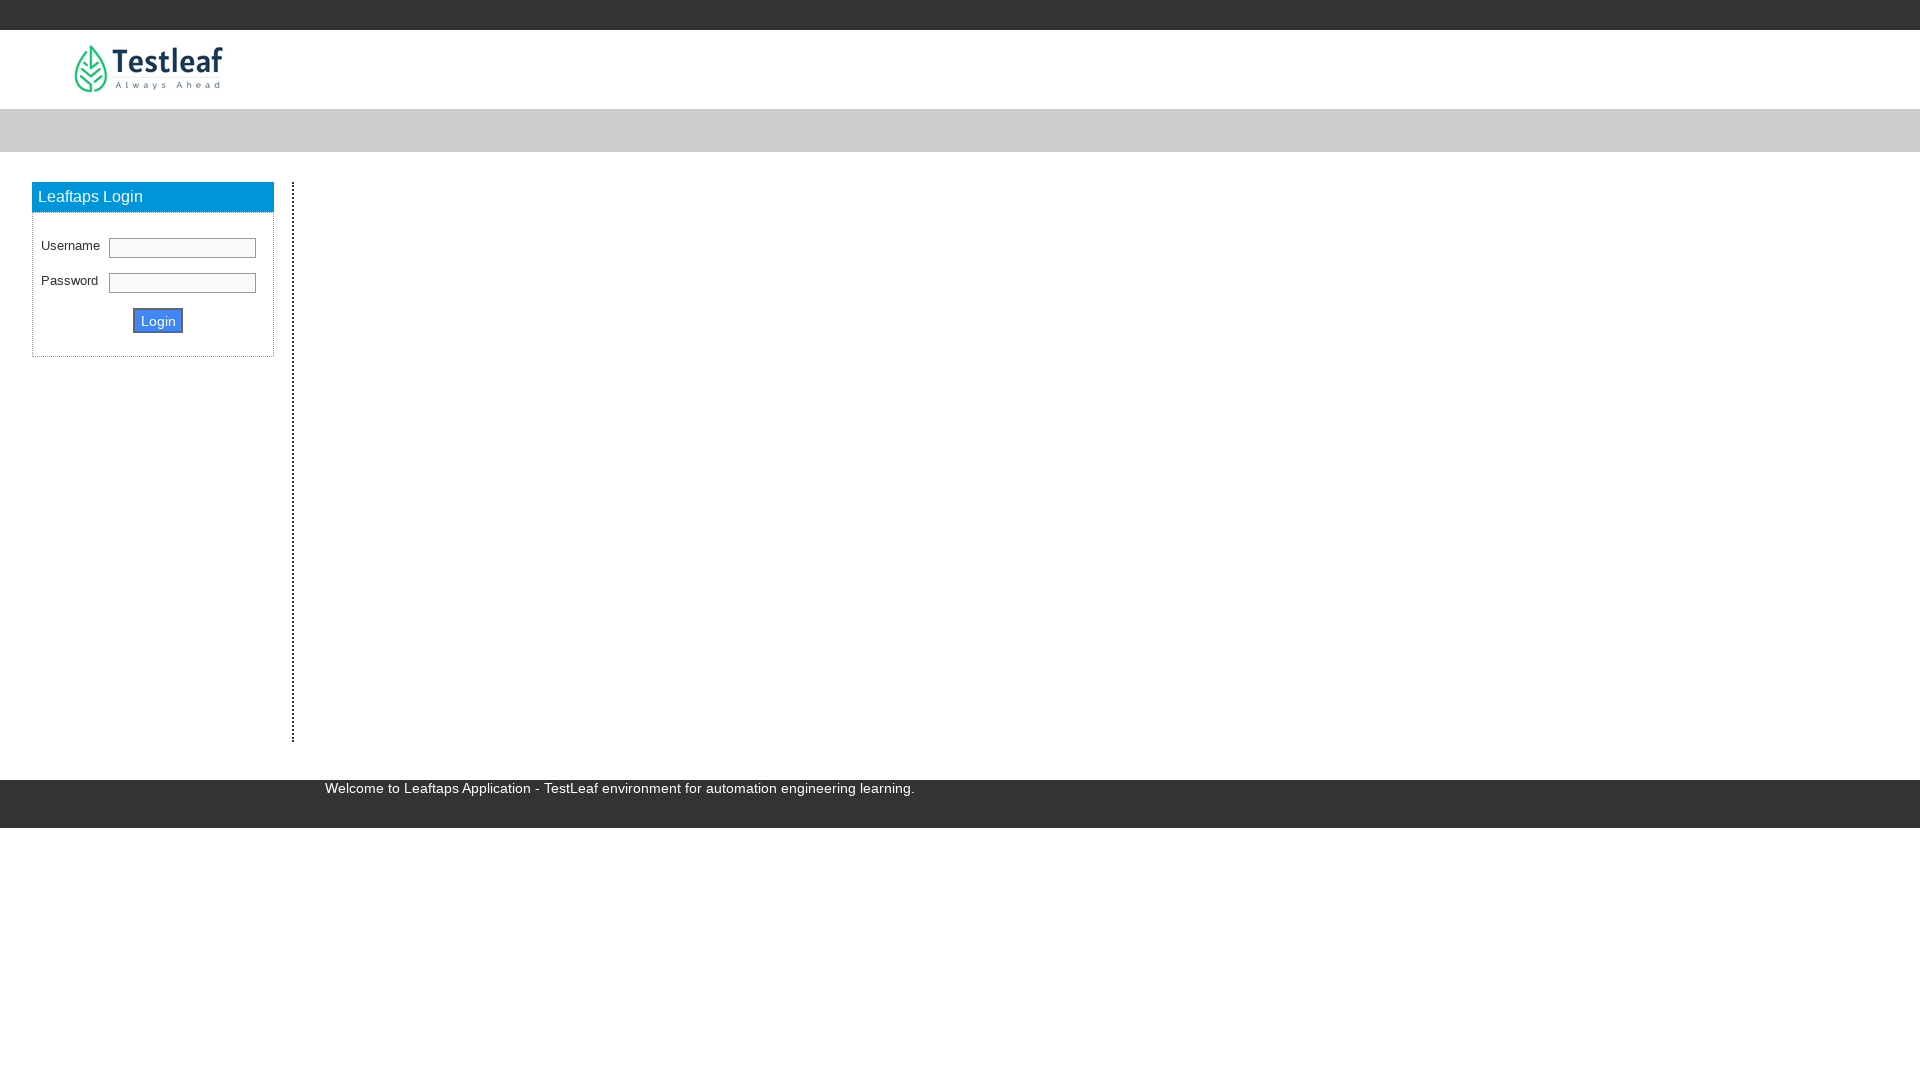

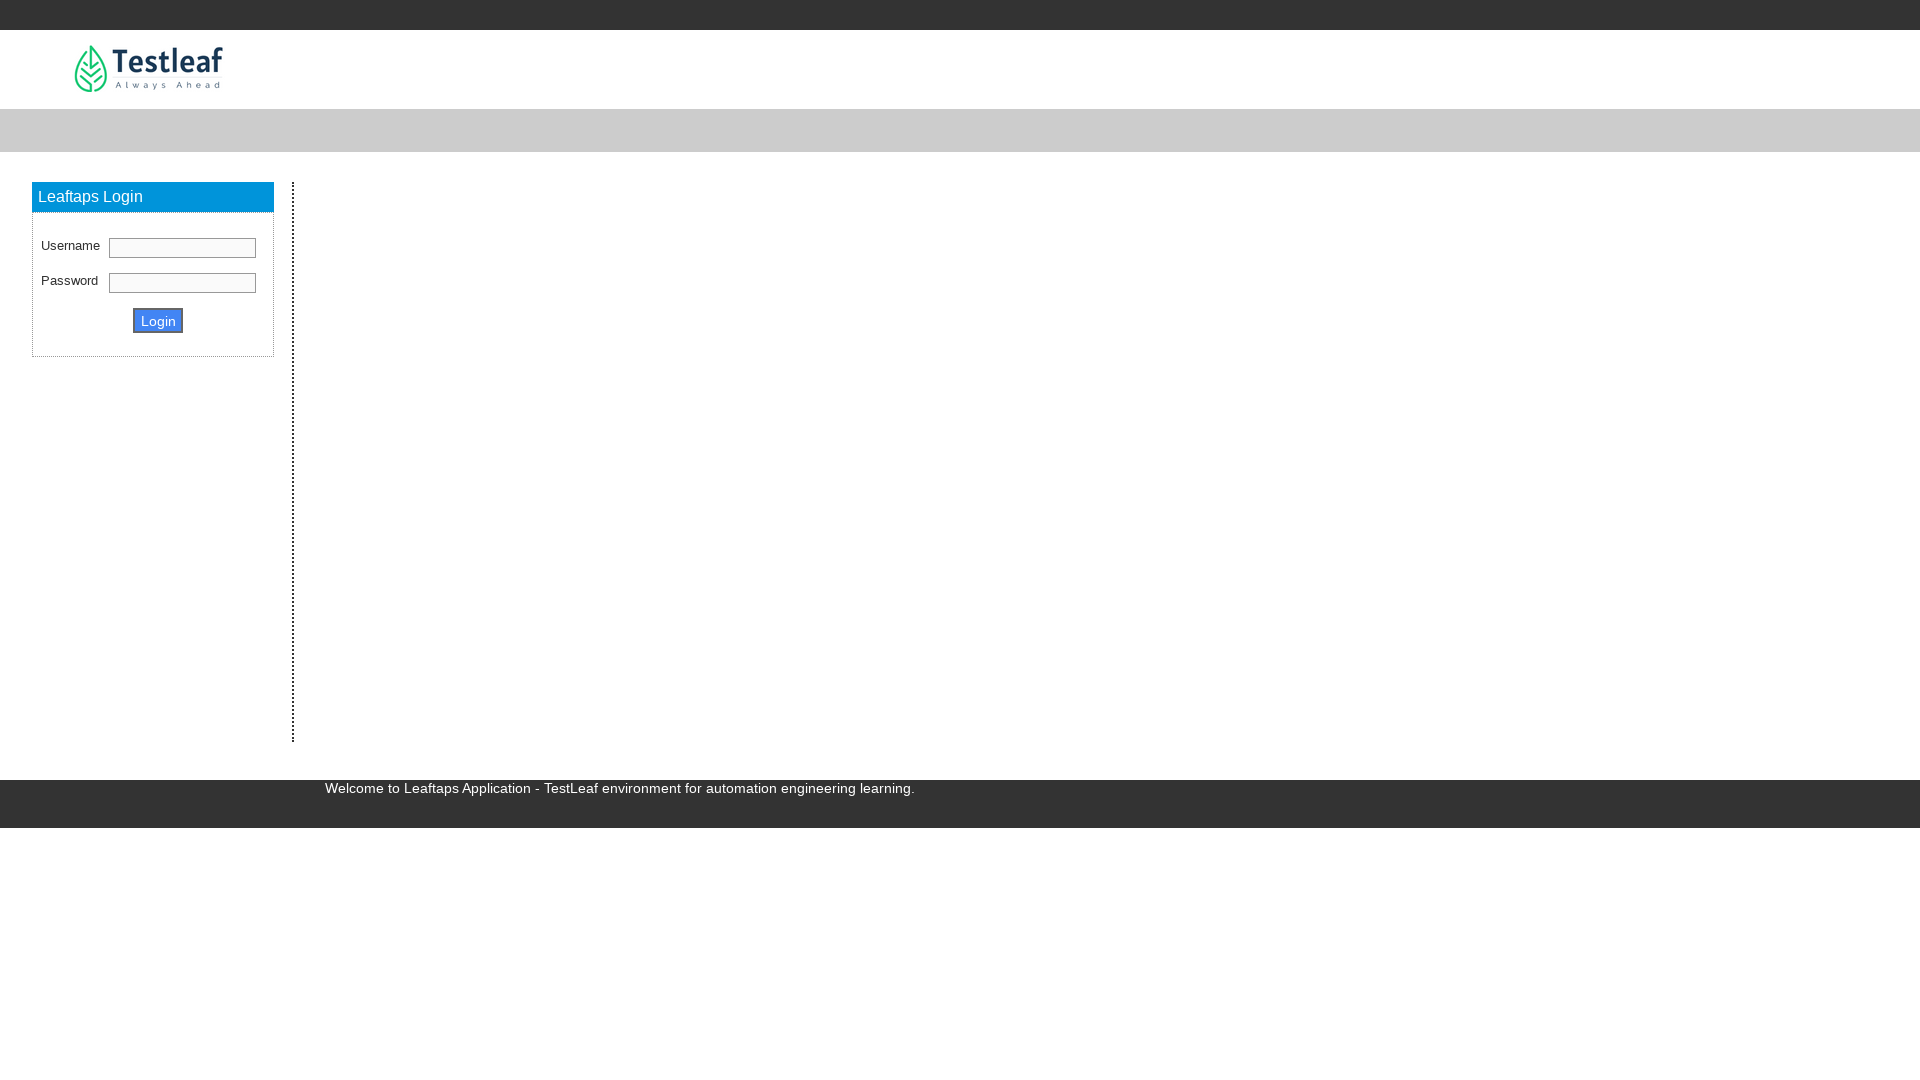